Tests clicking a button with dynamic class attributes and handling the resulting alert dialog

Starting URL: http://uitestingplayground.com/classattr

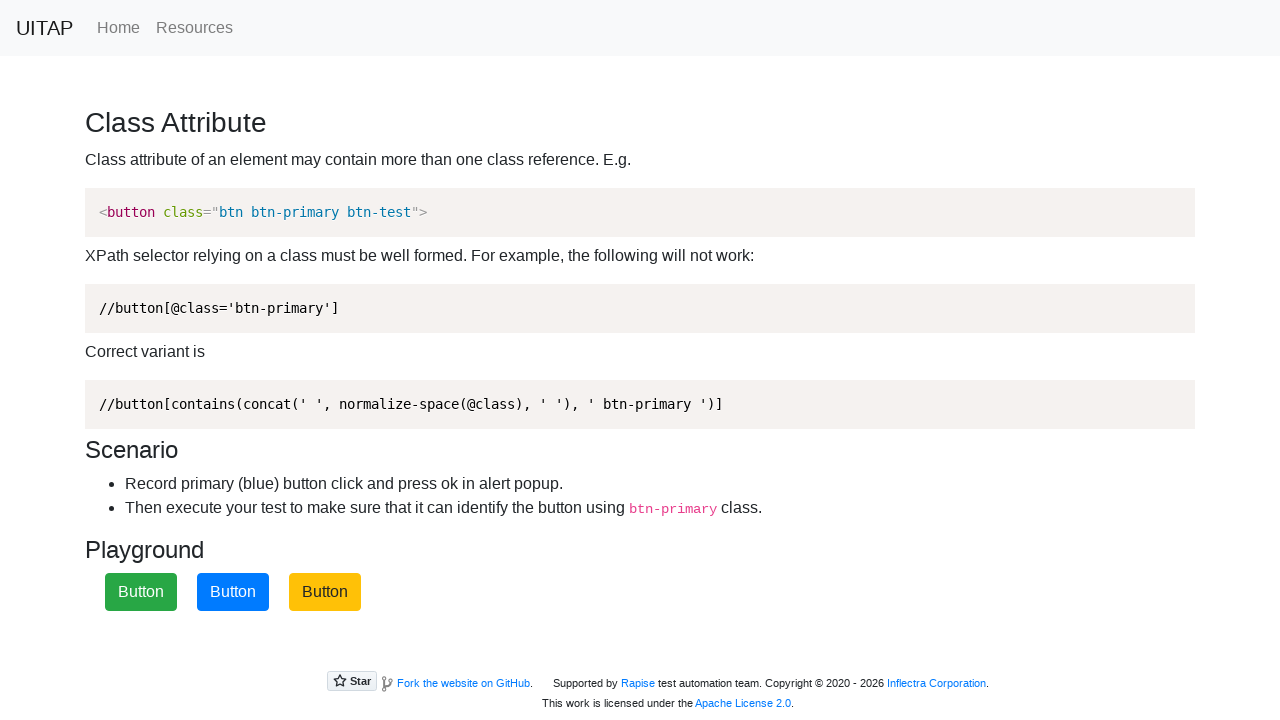

Clicked the primary button with dynamic class attributes at (233, 592) on .btn.btn-primary
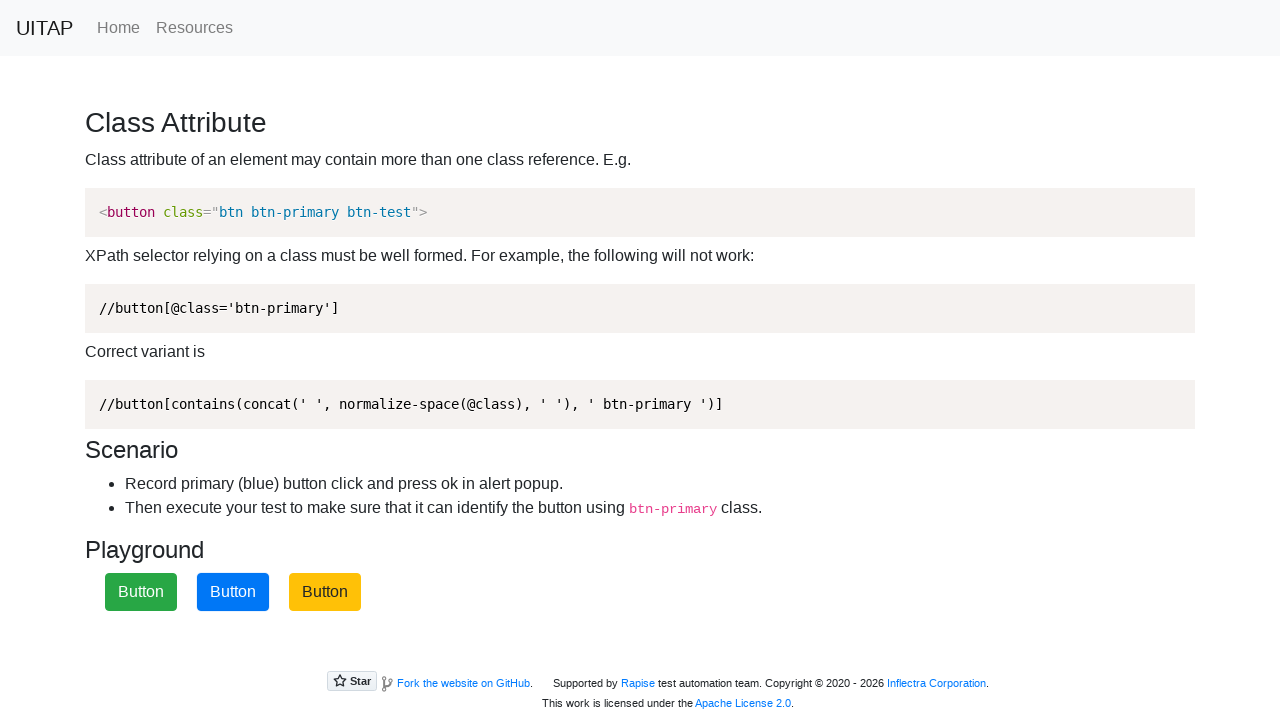

Set up dialog handler to accept alert
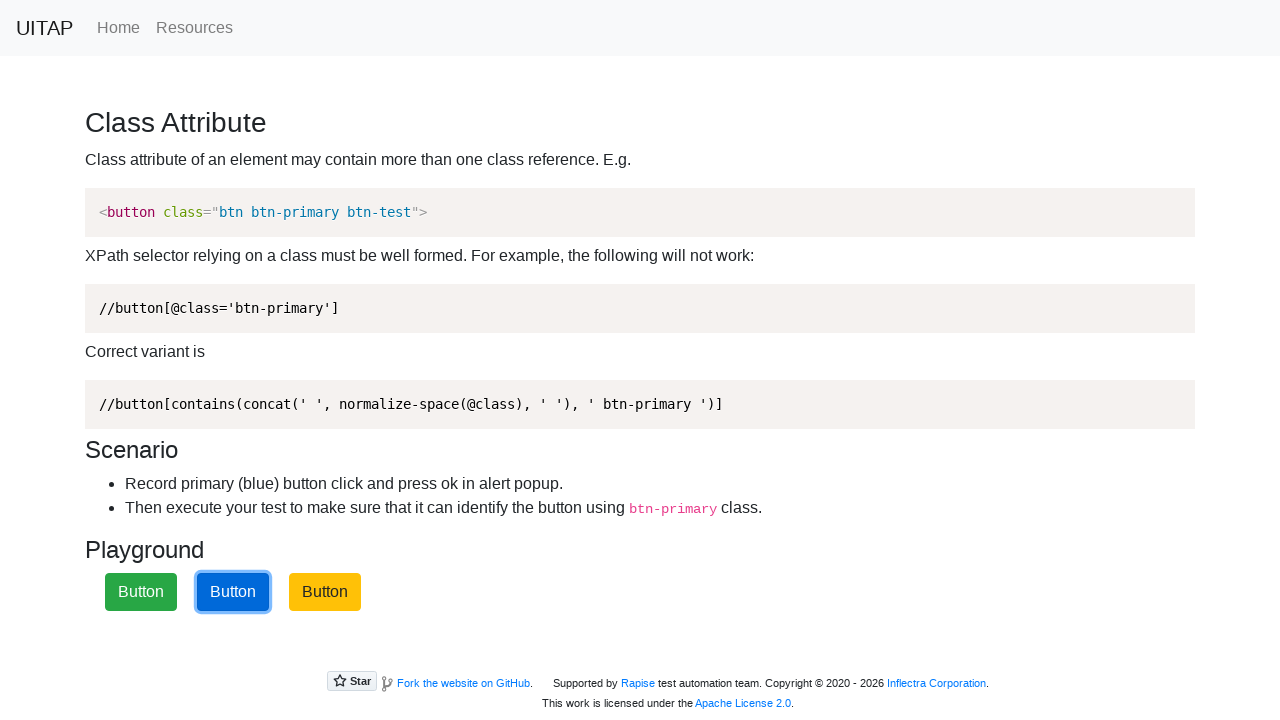

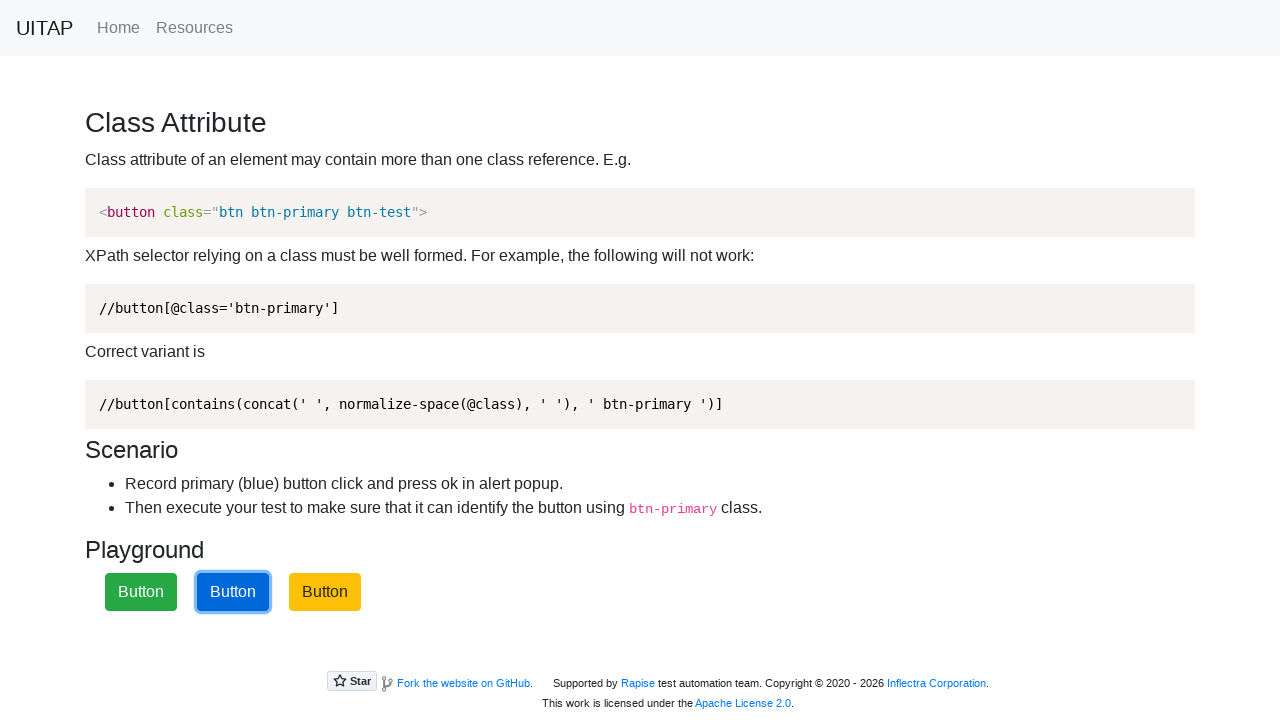